Tests DeepAI chat interface by navigating to the chat page, entering a test message in the chatbox, and clicking the submit button to send the message.

Starting URL: https://deepai.org/chat

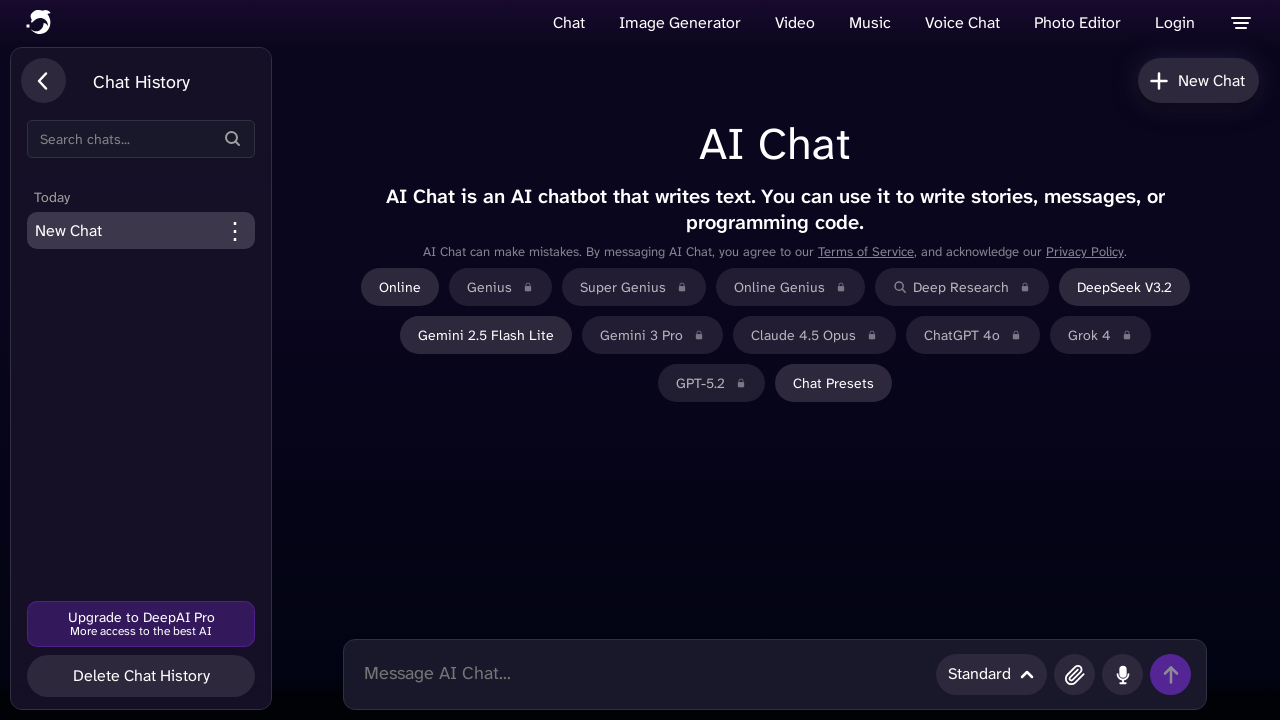

Waited for page to load
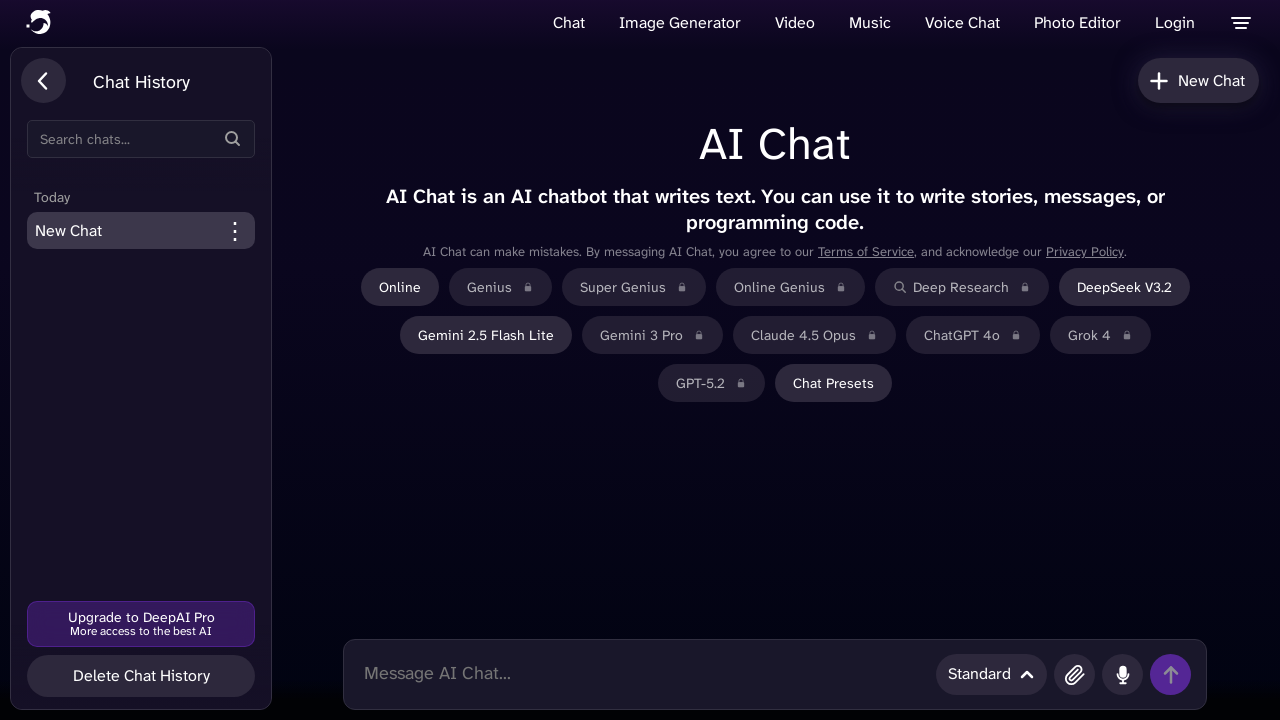

Filled chatbox with test message on .chatbox
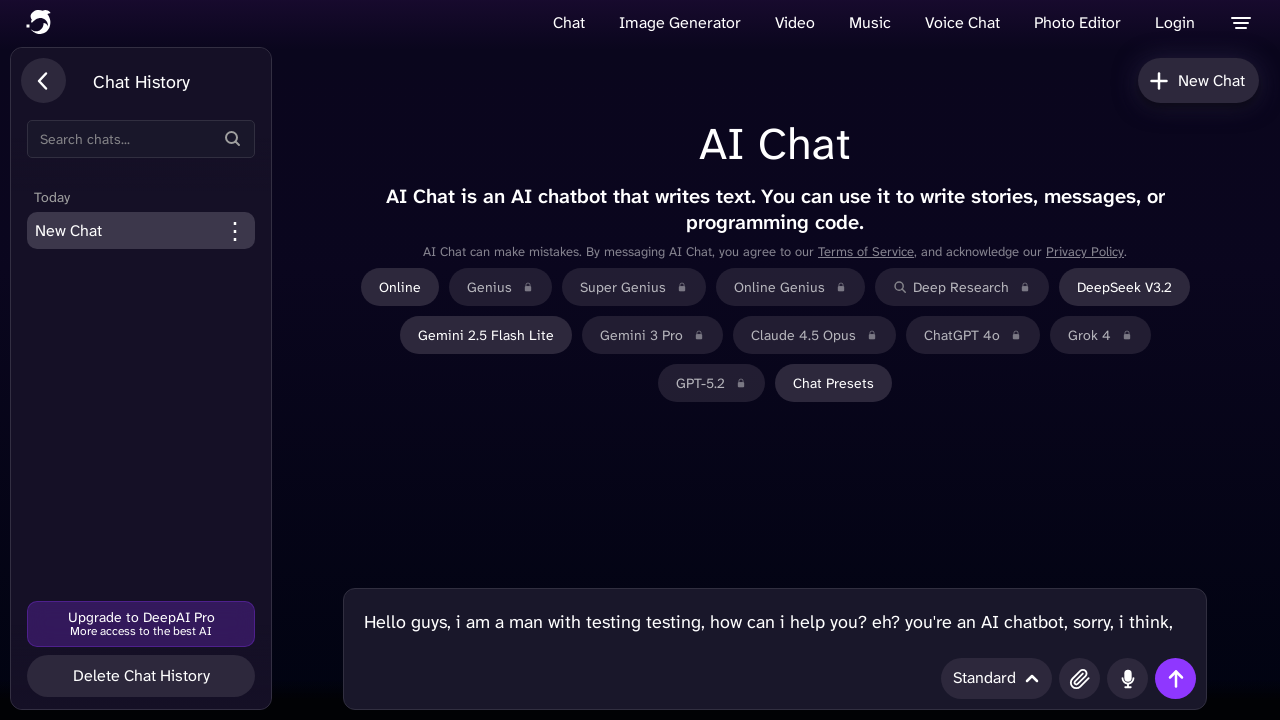

Waited before submitting message
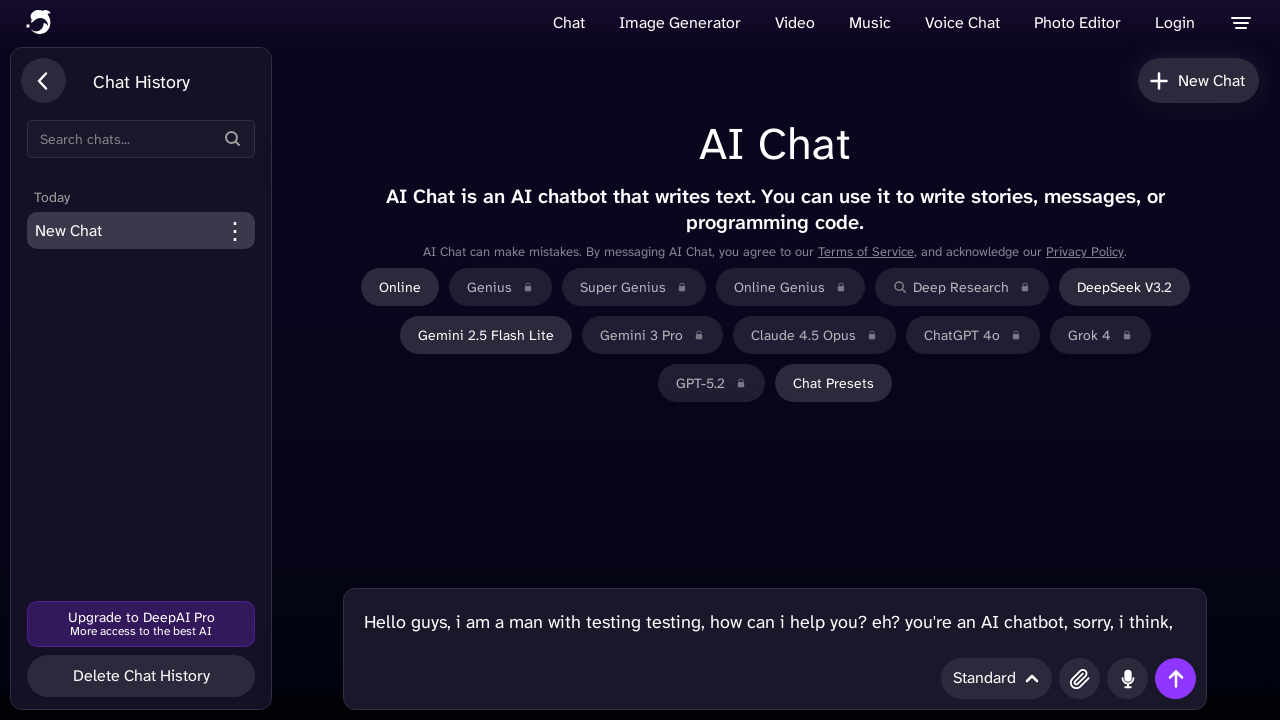

Clicked submit button to send message at (1176, 678) on #chatSubmitButton
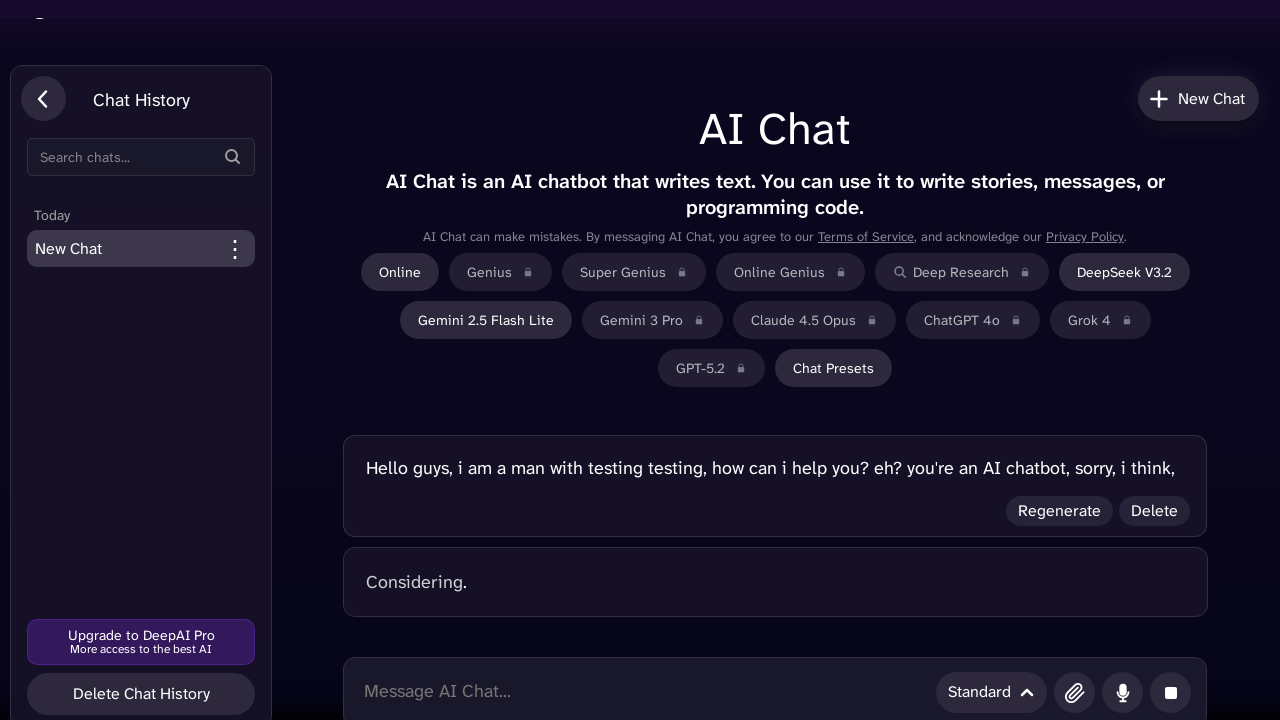

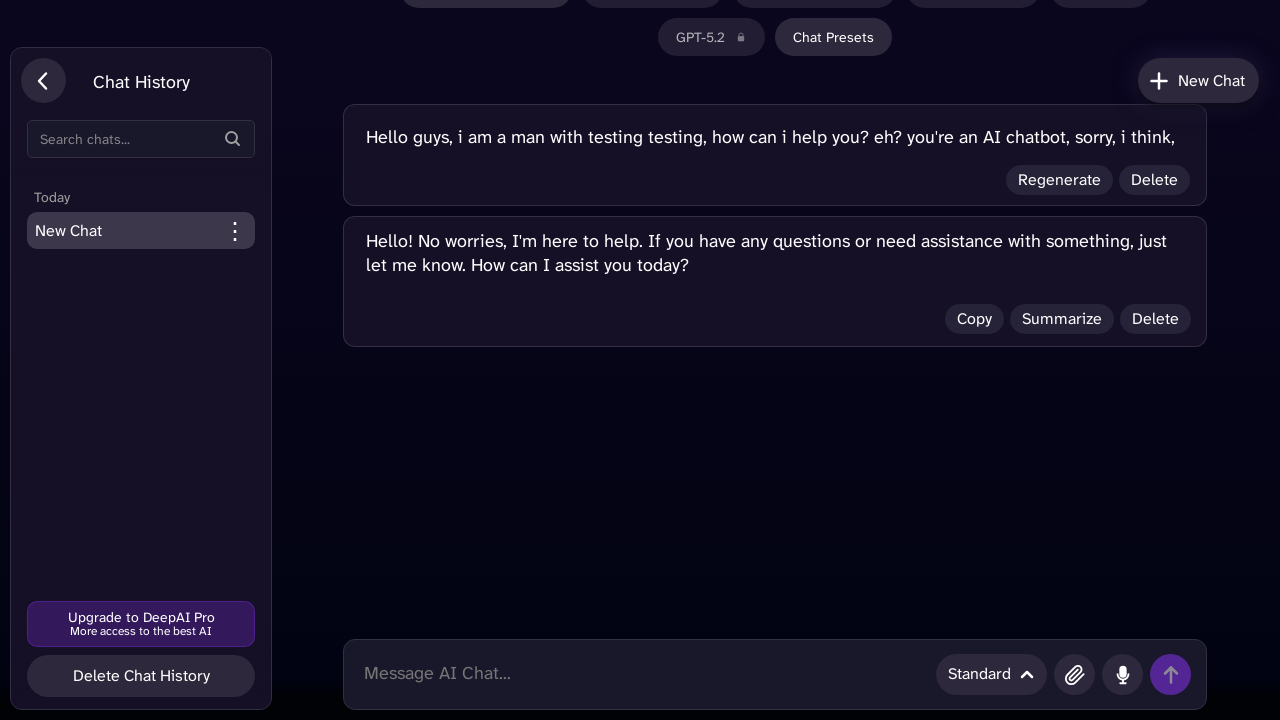